Tests right-click context menu functionality on an image element

Starting URL: https://deluxe-menu.com/popup-mode-sample.html

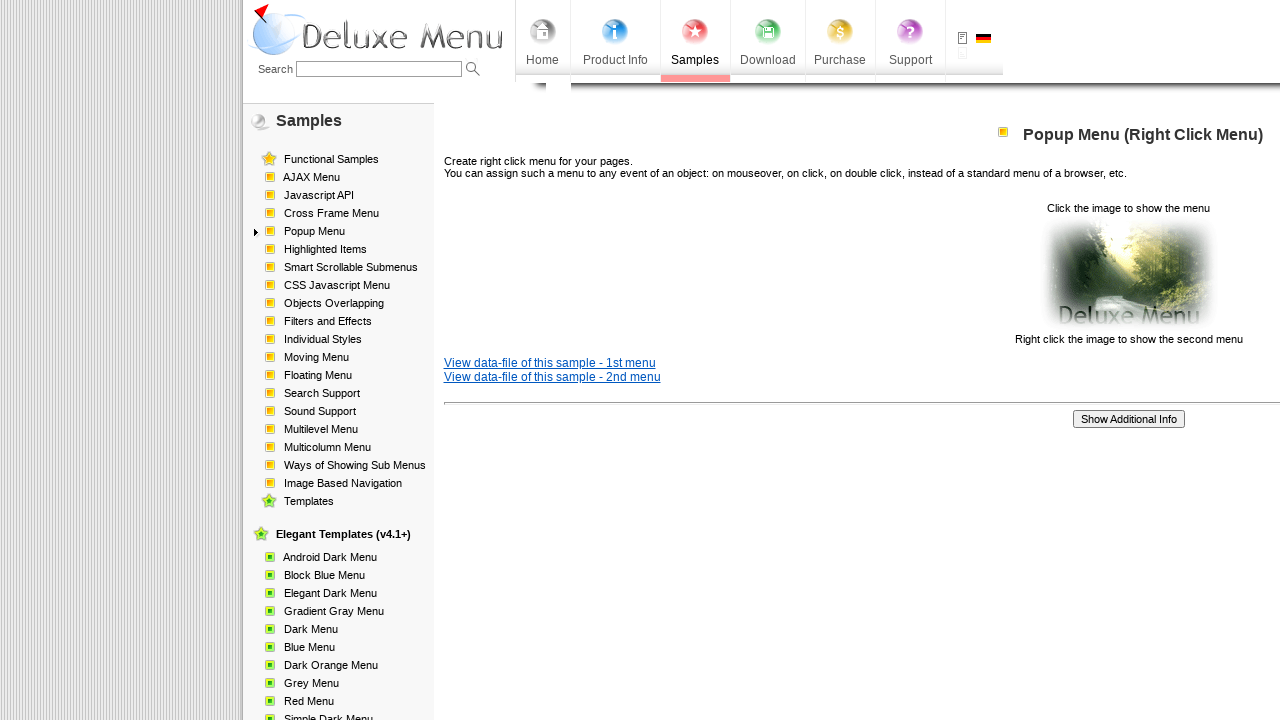

Navigated to https://deluxe-menu.com/popup-mode-sample.html
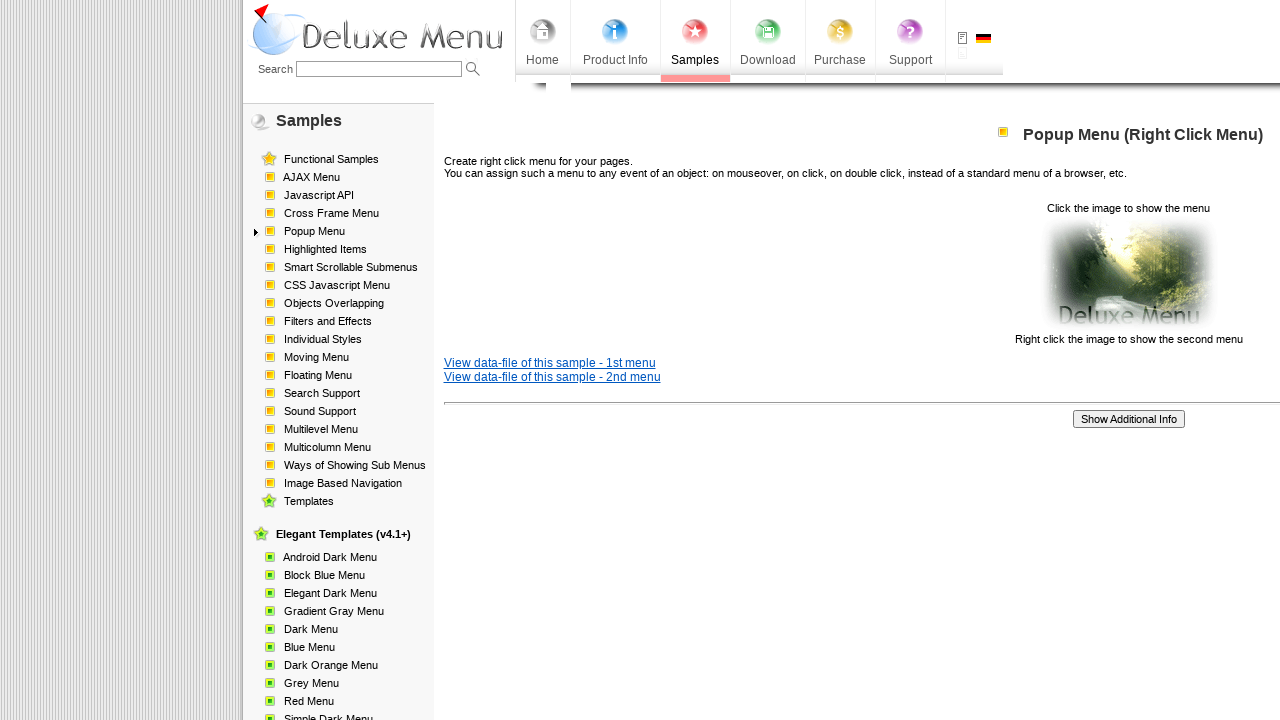

Located image element with src='data-samples/images/popup_pic.gif'
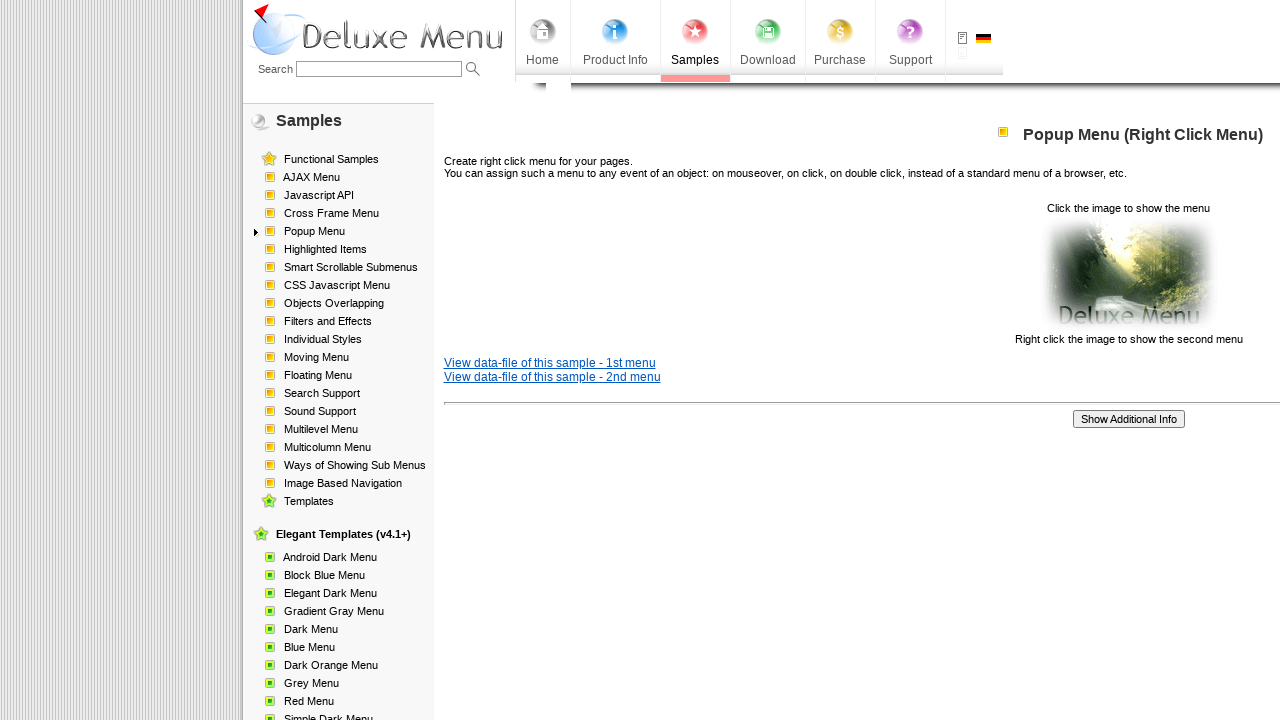

Right-clicked on image to trigger context menu at (1128, 274) on xpath=//img[@src='data-samples/images/popup_pic.gif']
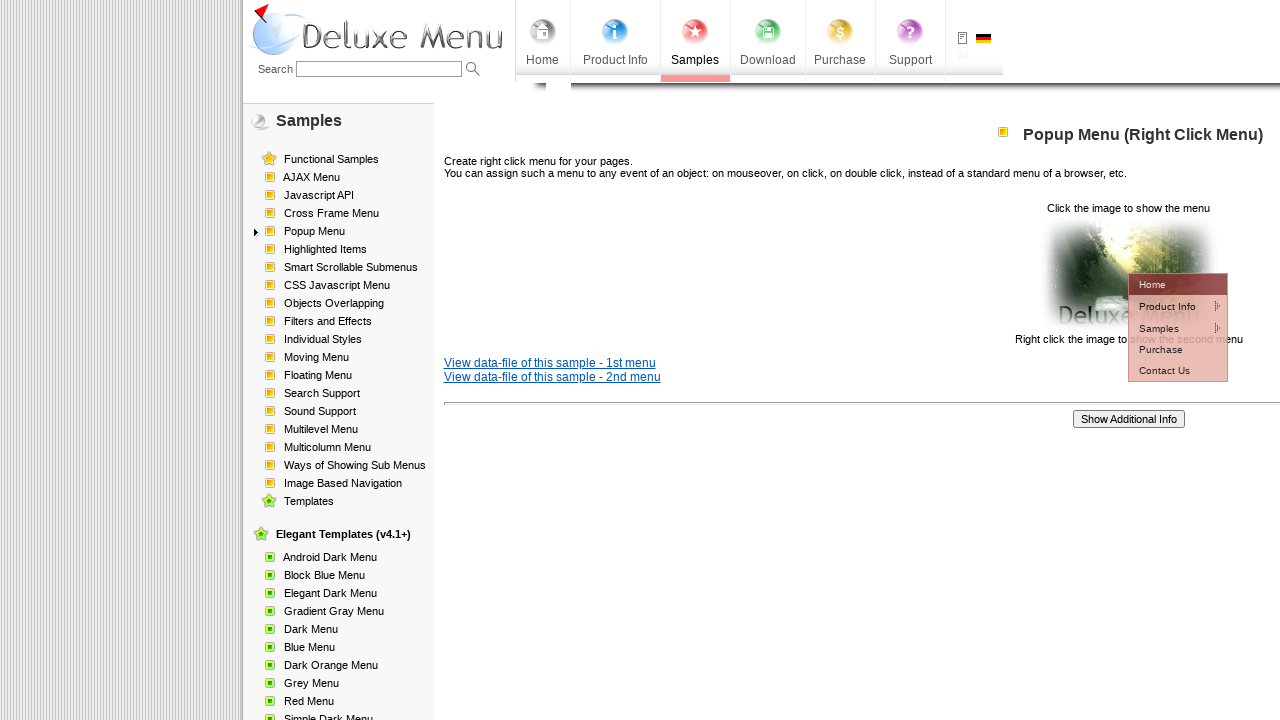

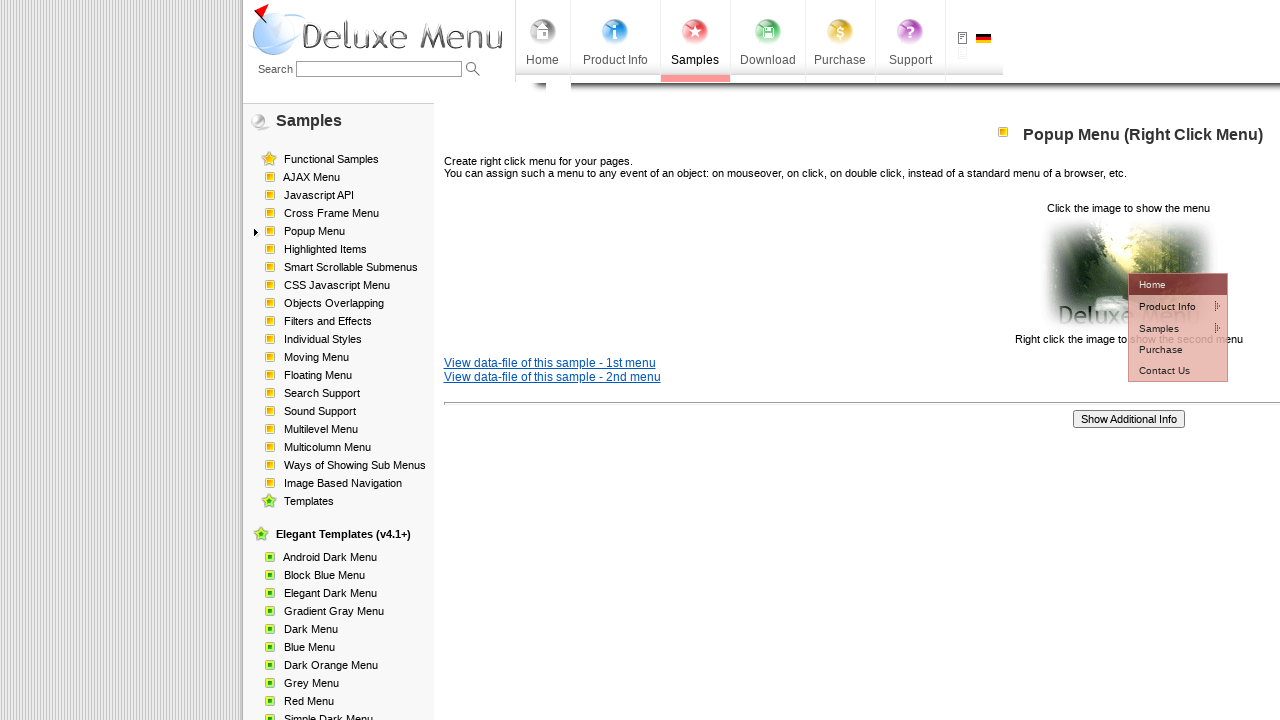